Tests YouTube voice search by clicking the microphone button to open voice search dialog, then canceling it

Starting URL: https://www.youtube.com/

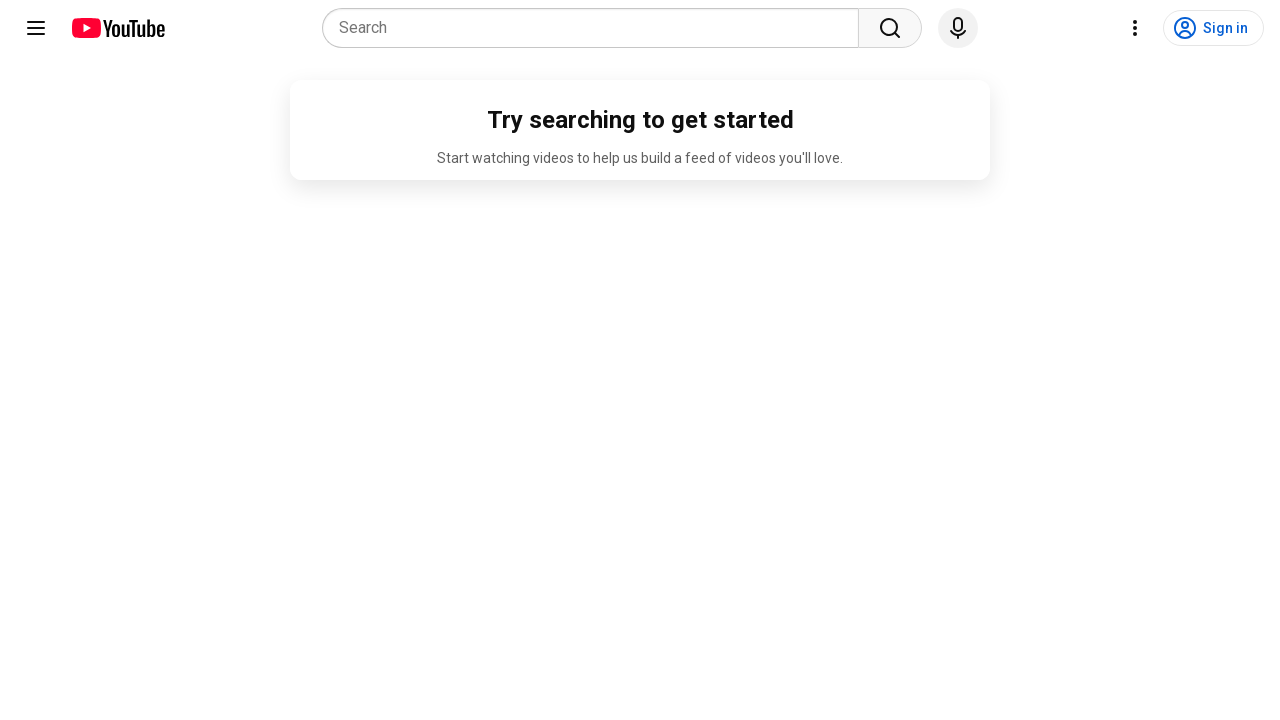

Waited for microphone/voice search button to load
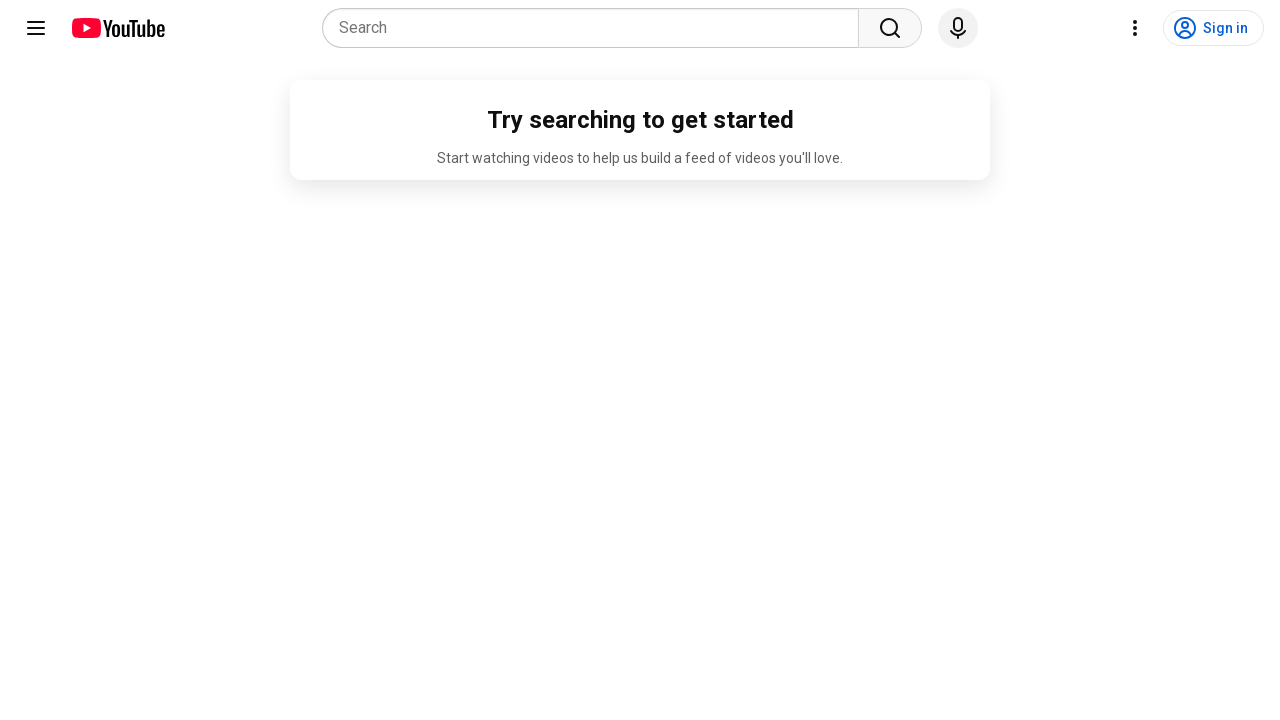

Clicked microphone button to open voice search dialog at (958, 28) on button[aria-label='Search with your voice']
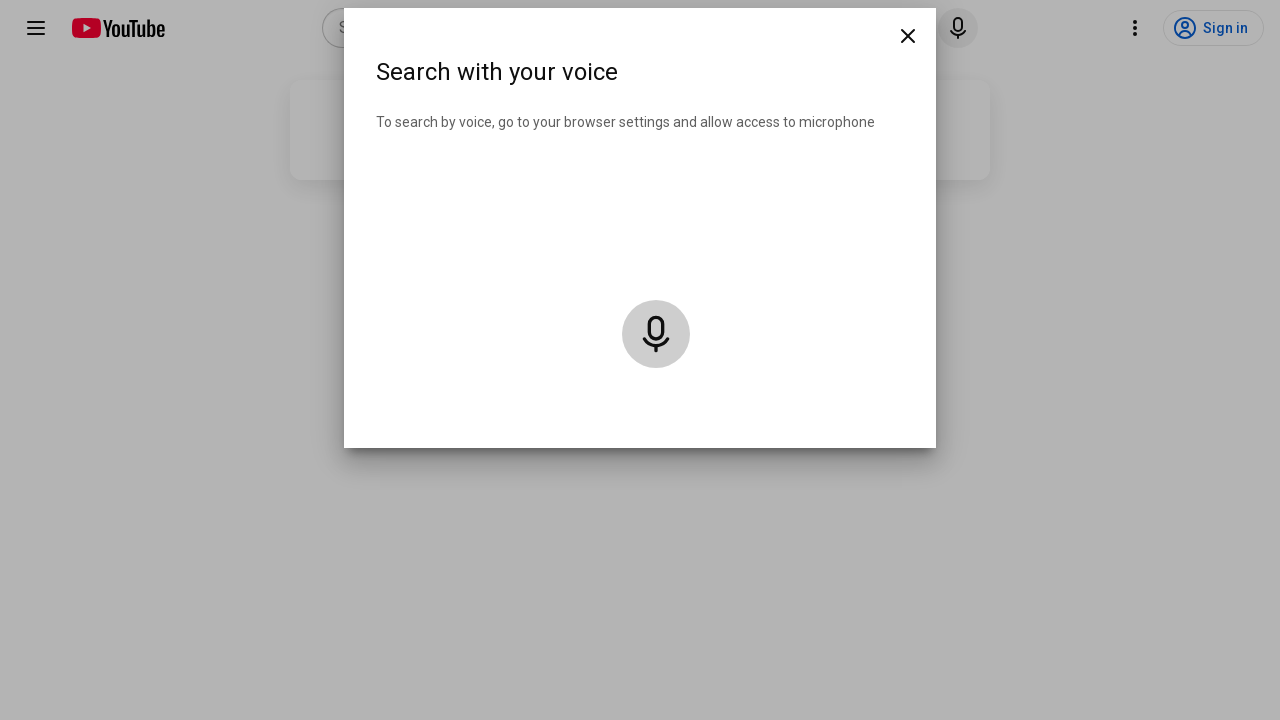

Waited for cancel button in voice search dialog to load
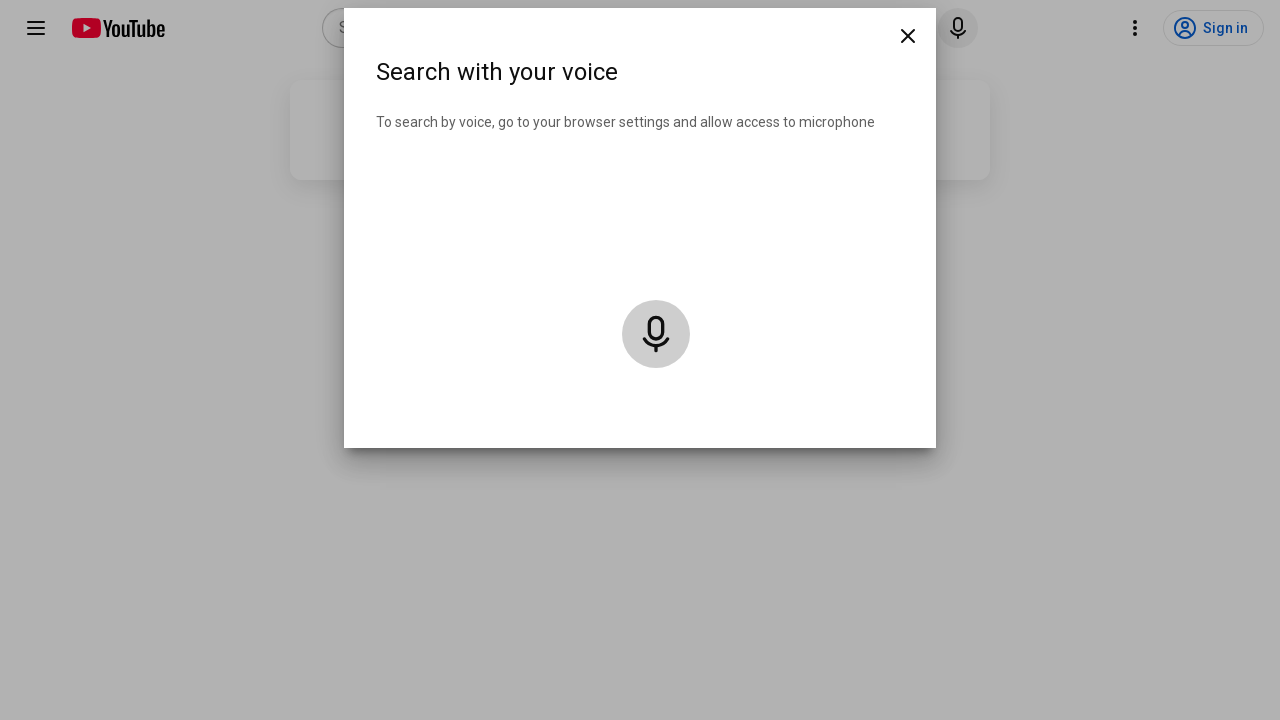

Clicked cancel button to close voice search dialog at (908, 36) on button[aria-label='Cancel']
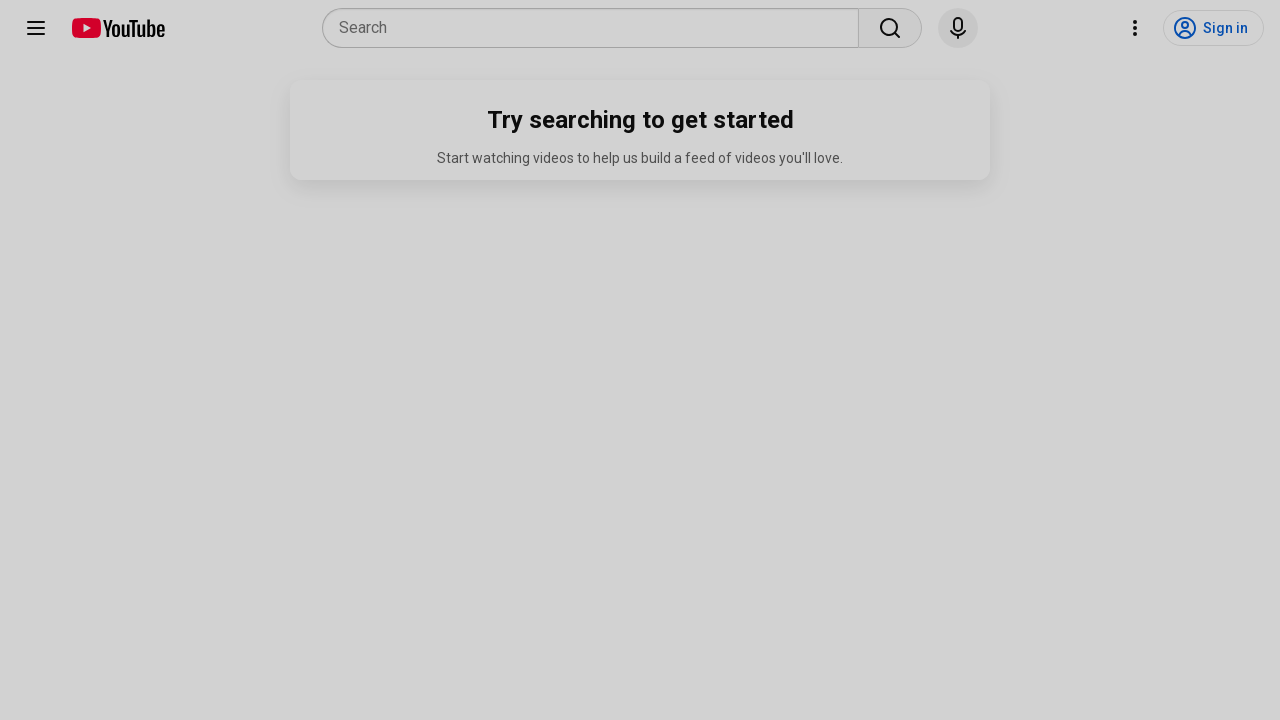

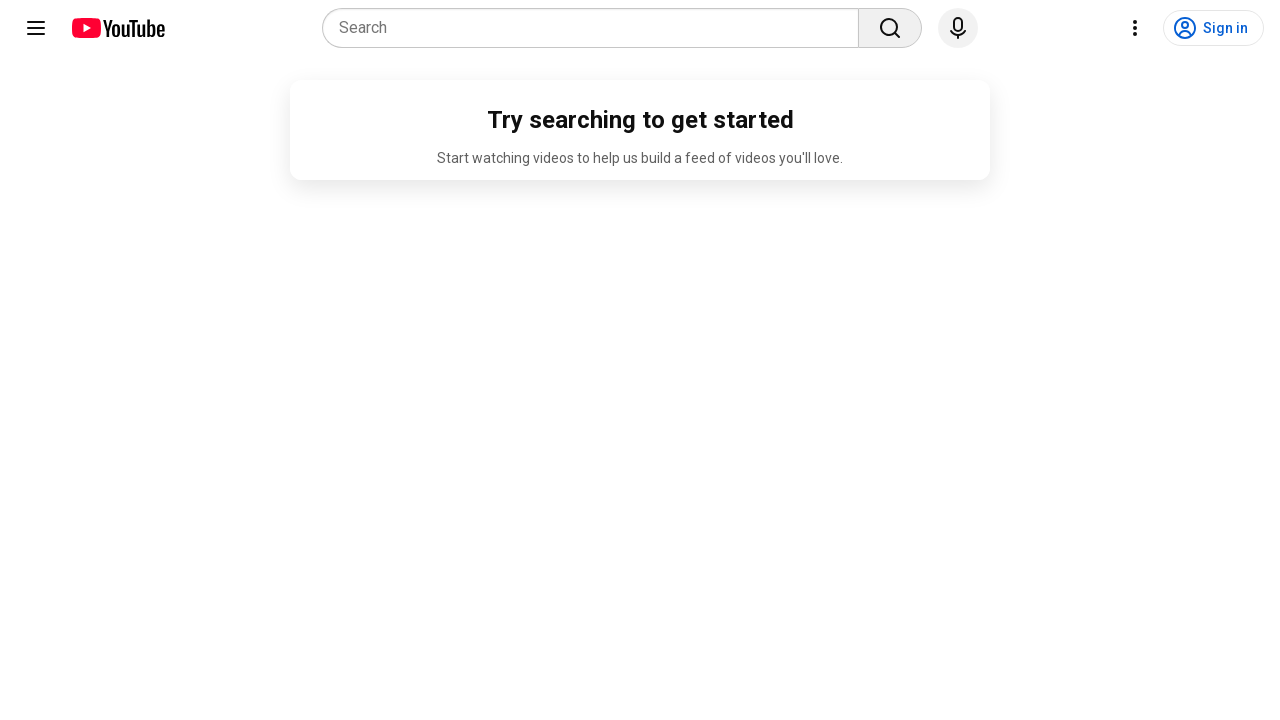